Tests drag and drop functionality on the jQuery UI droppable demo page by dragging an element to a target drop zone

Starting URL: http://jqueryui.com/resources/demos/droppable/default.html

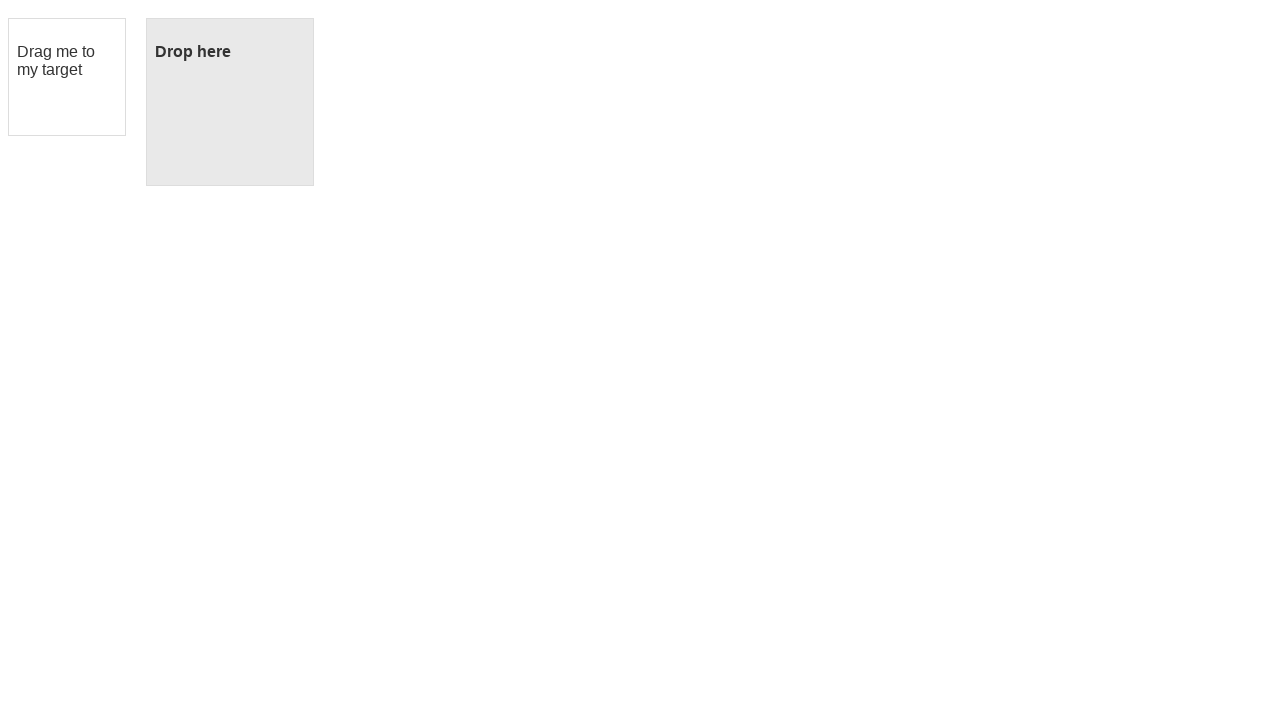

Located the draggable element 'Drag me to my target'
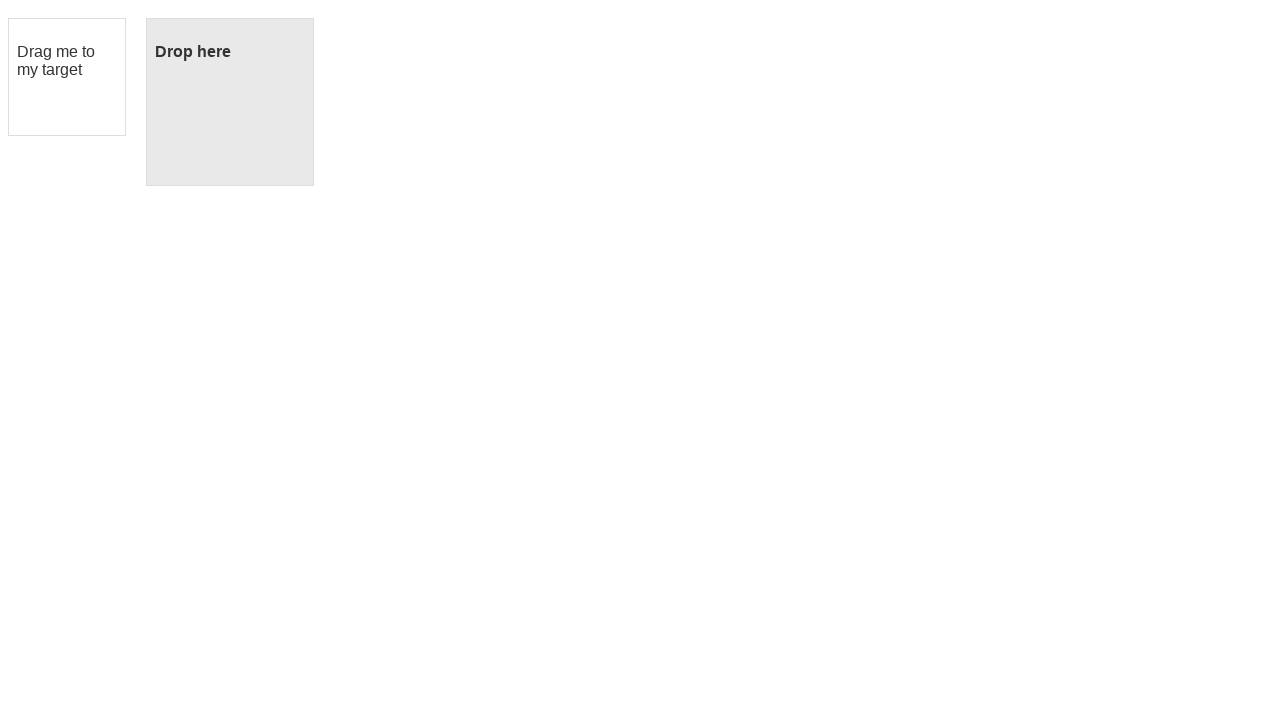

Located the droppable target element
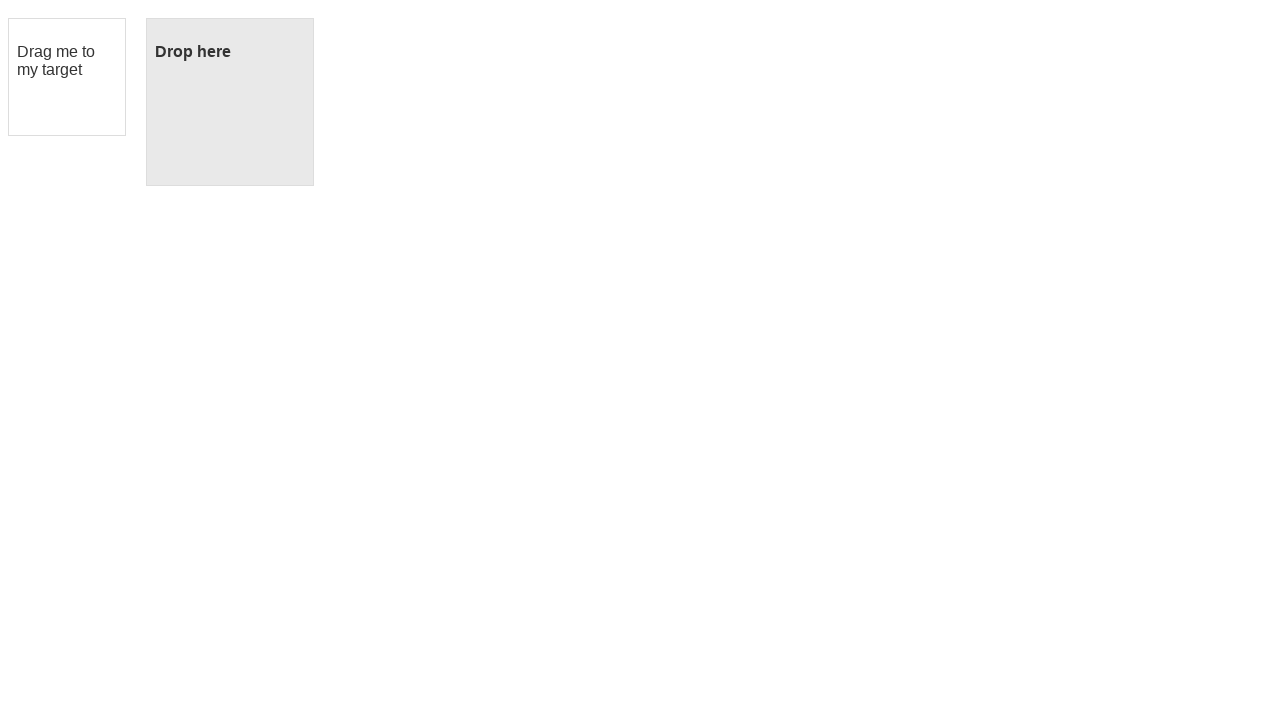

Dragged element to target drop zone at (230, 102)
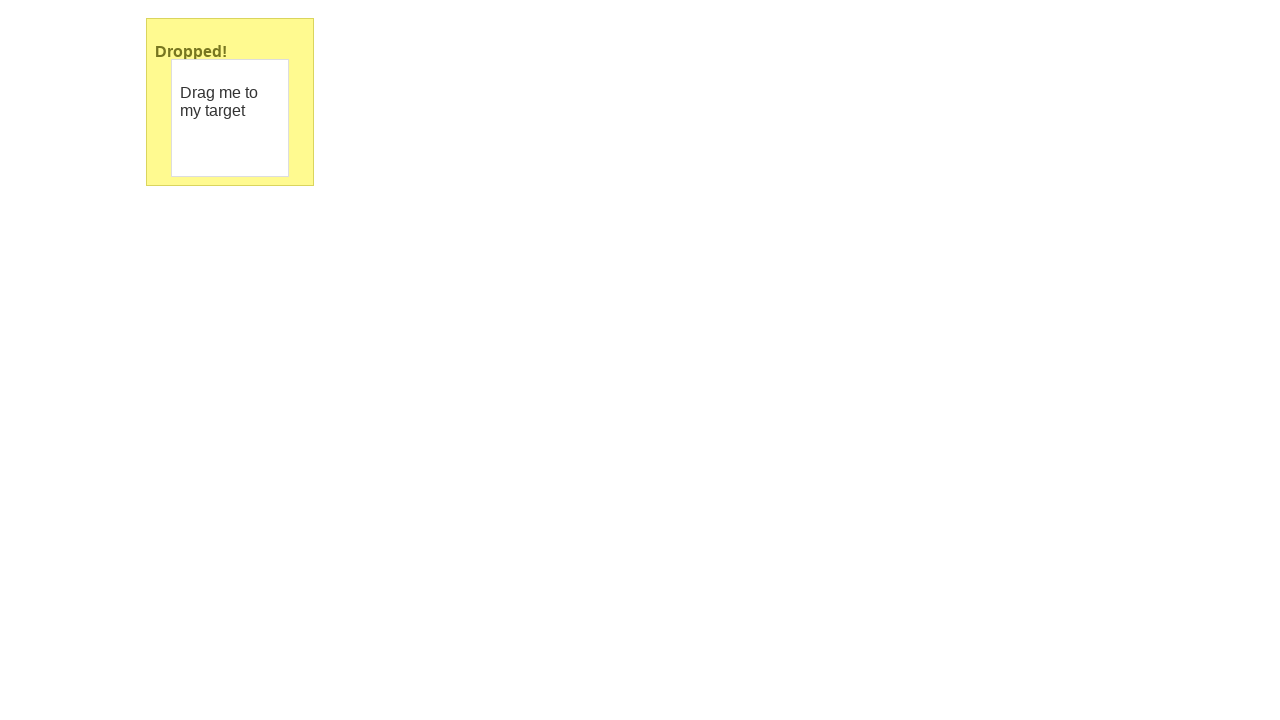

Verified drop was successful - droppable element now displays 'Dropped!'
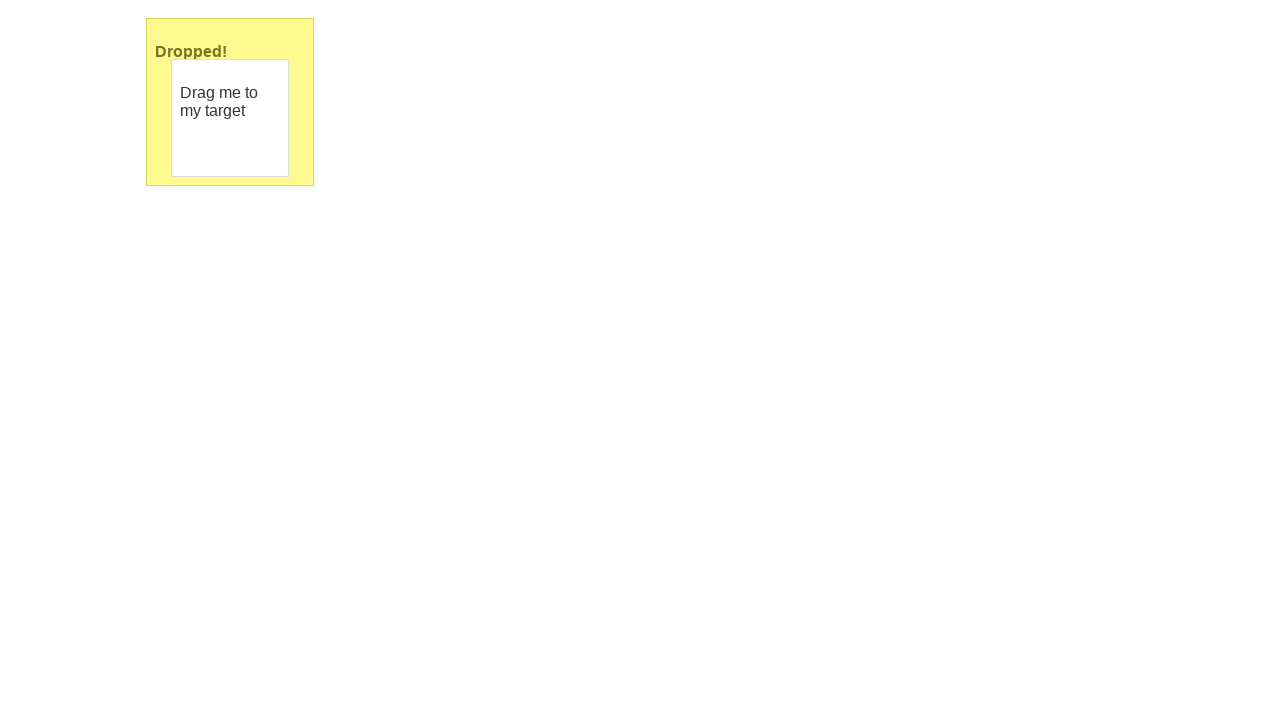

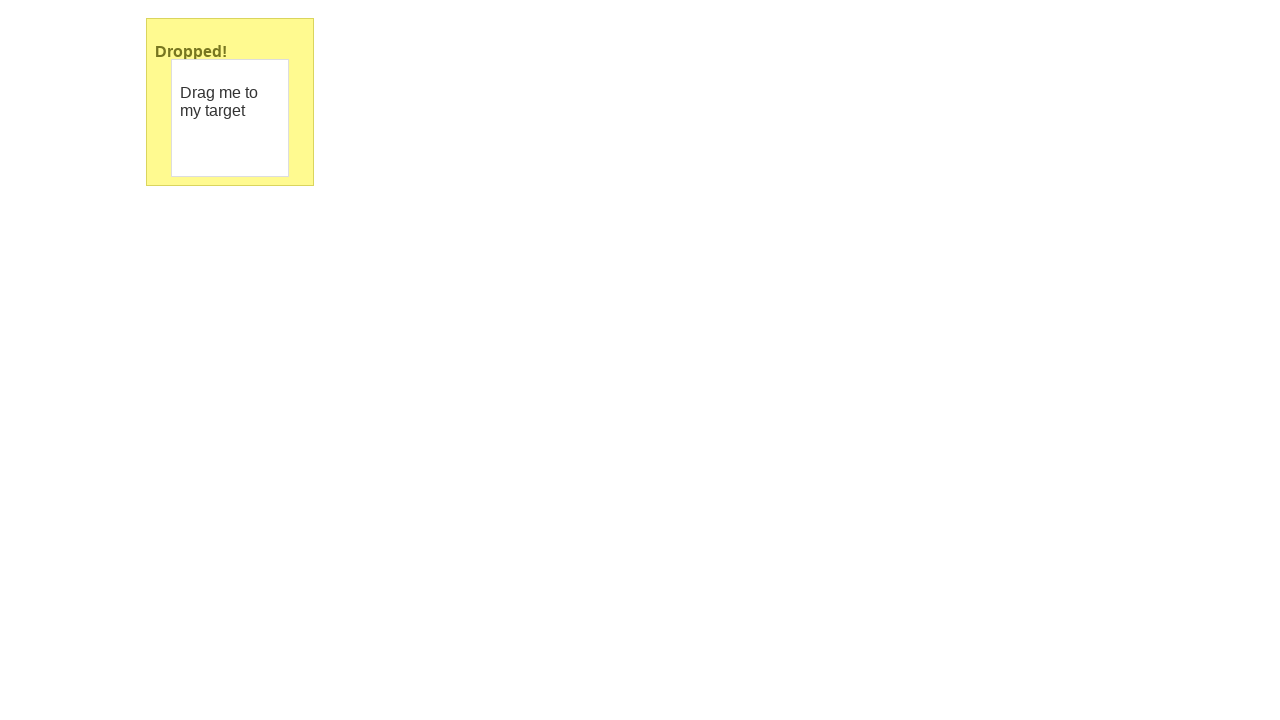